Tests passenger count dropdown by clicking increment button multiple times in a loop

Starting URL: https://rahulshettyacademy.com/dropdownsPractise/

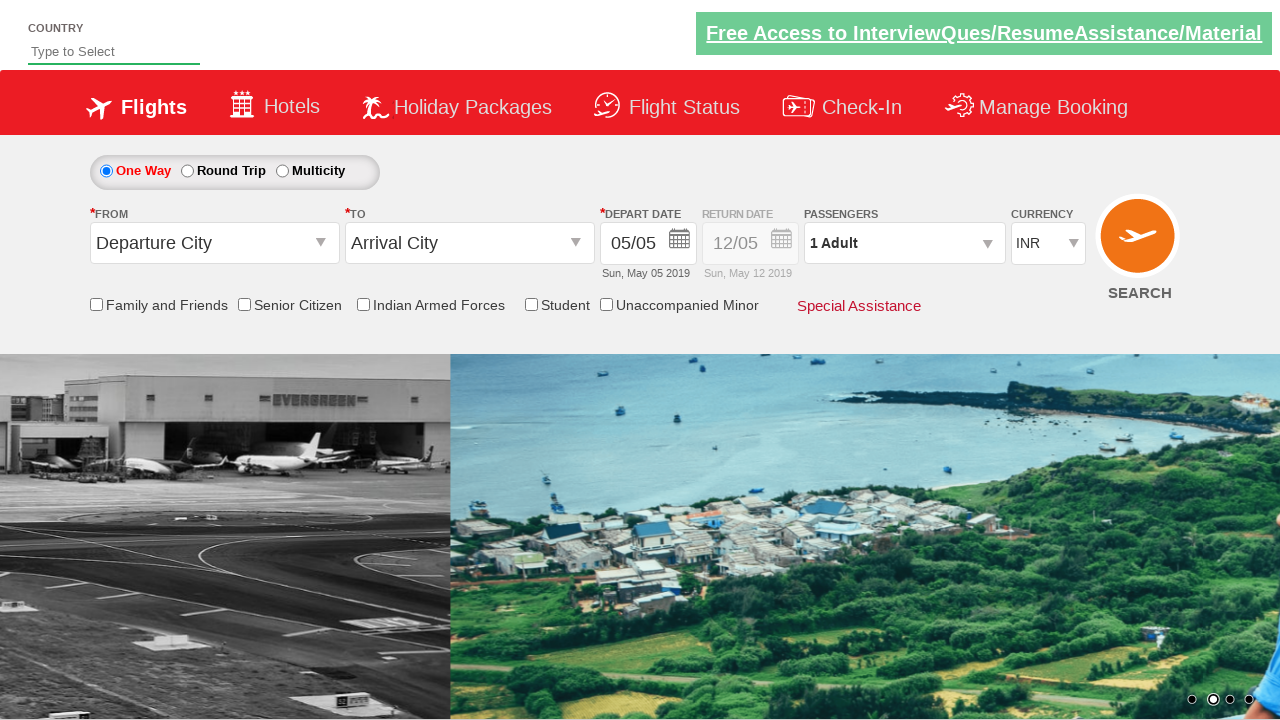

Clicked on passenger info dropdown to open it at (904, 243) on #divpaxinfo
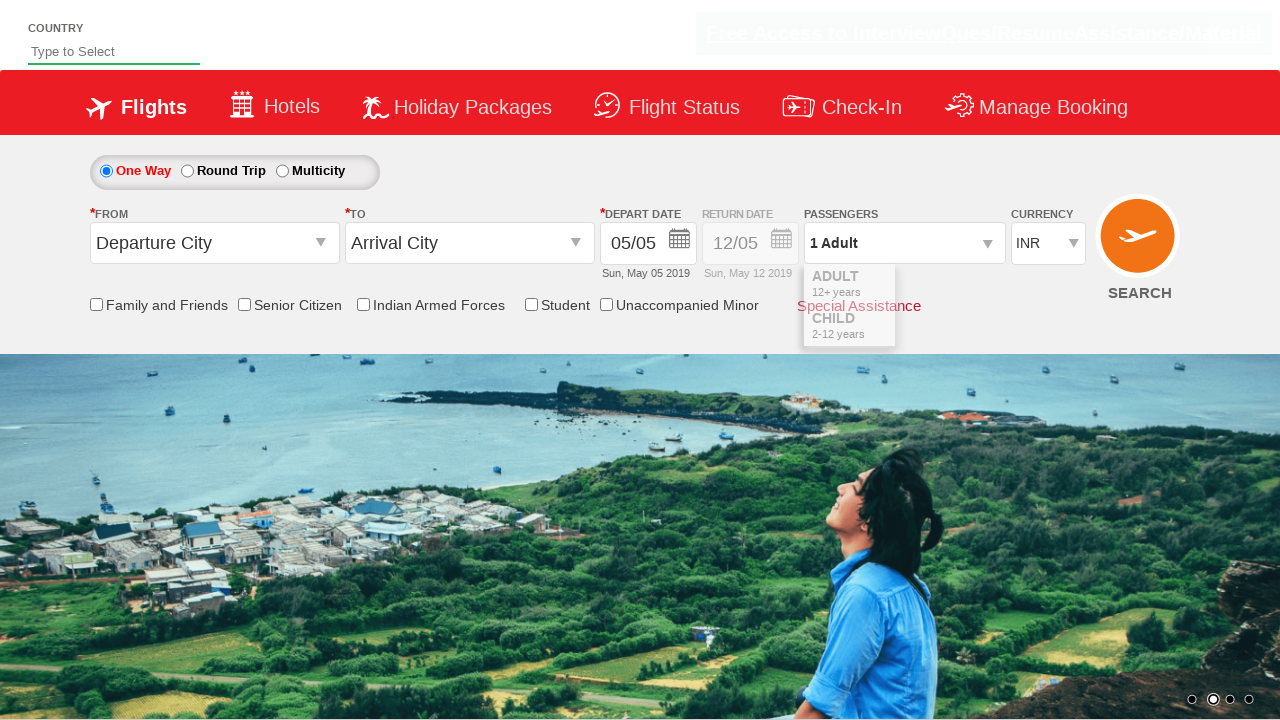

Clicked adult increment button in passenger dropdown at (982, 288) on #hrefIncAdt
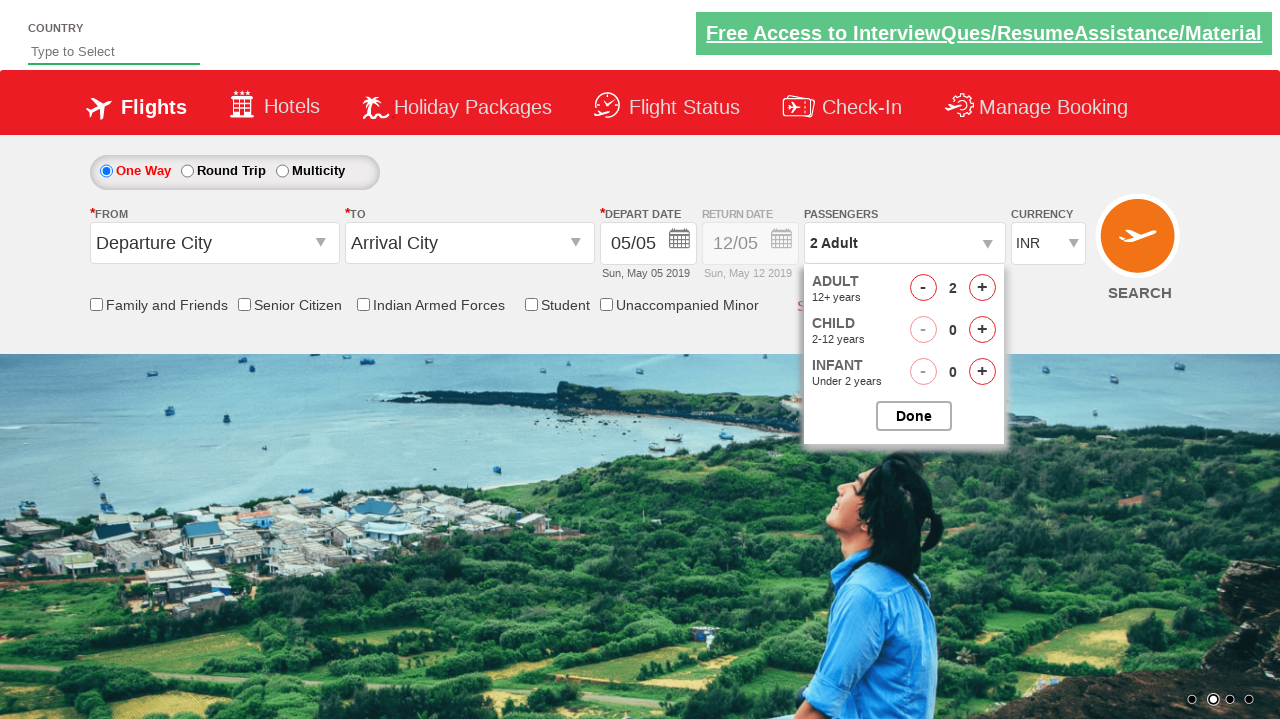

Clicked adult increment button in passenger dropdown at (982, 288) on #hrefIncAdt
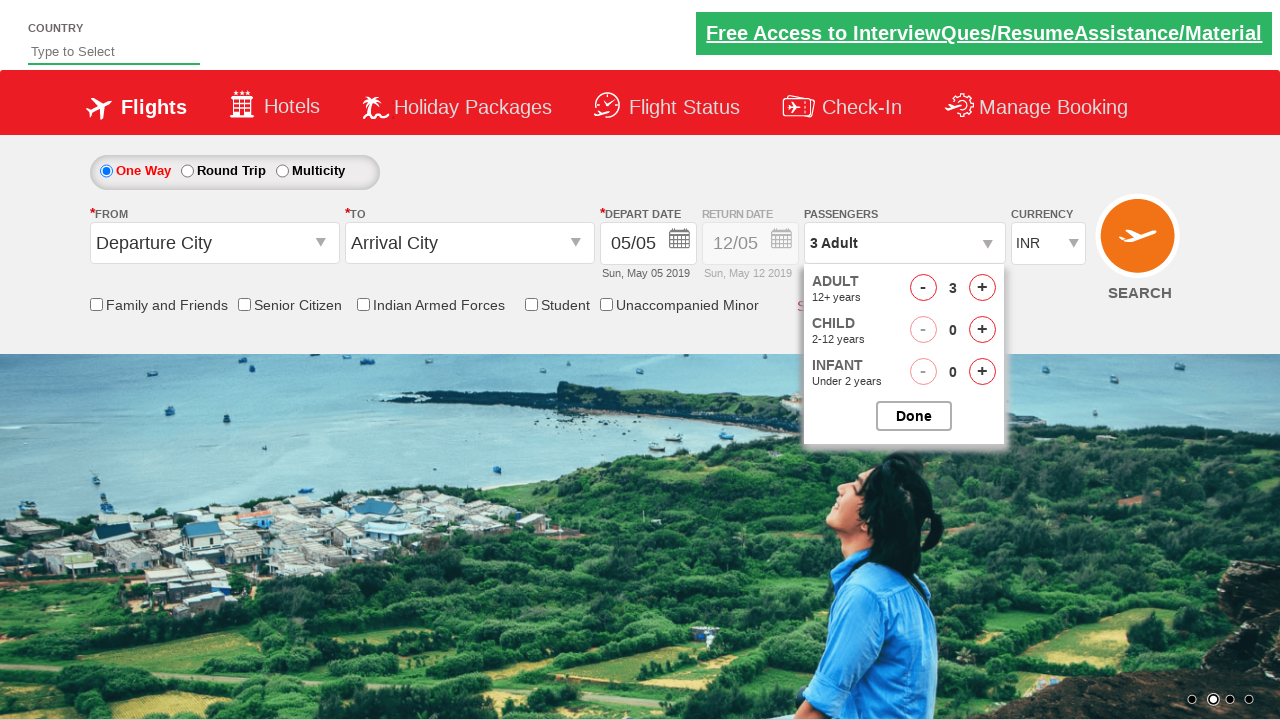

Clicked adult increment button in passenger dropdown at (982, 288) on #hrefIncAdt
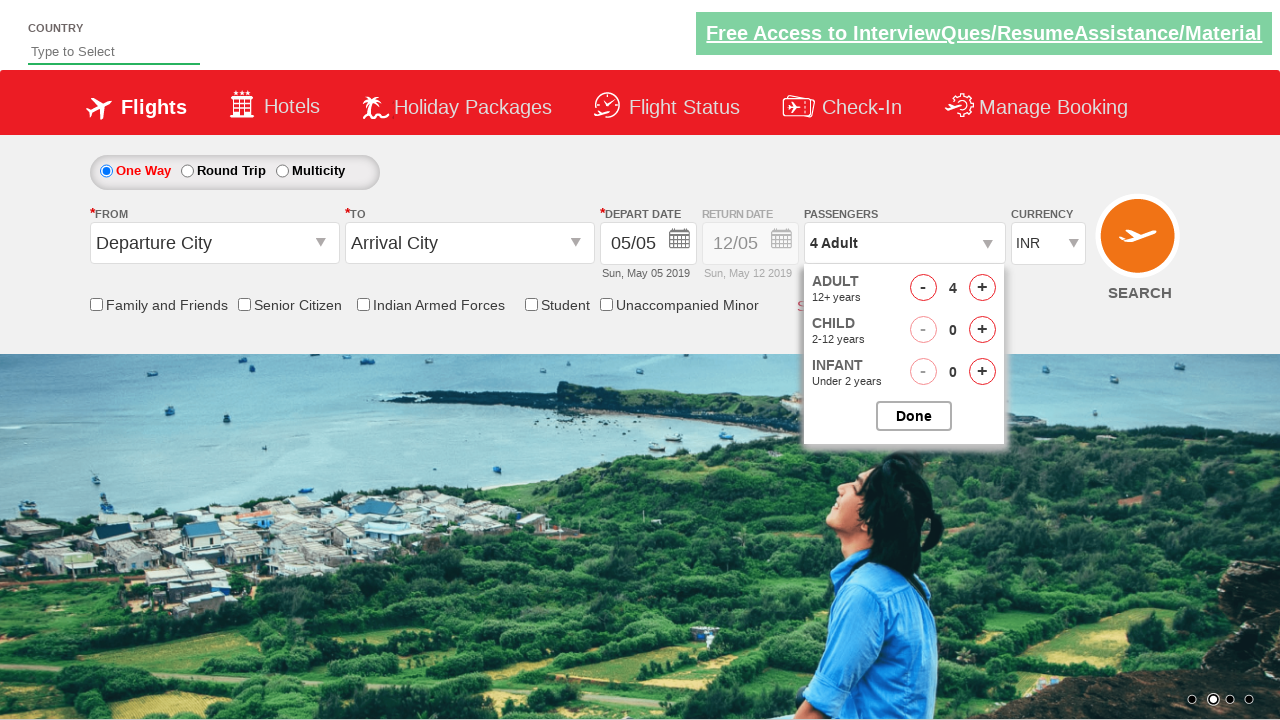

Clicked adult increment button in passenger dropdown at (982, 288) on #hrefIncAdt
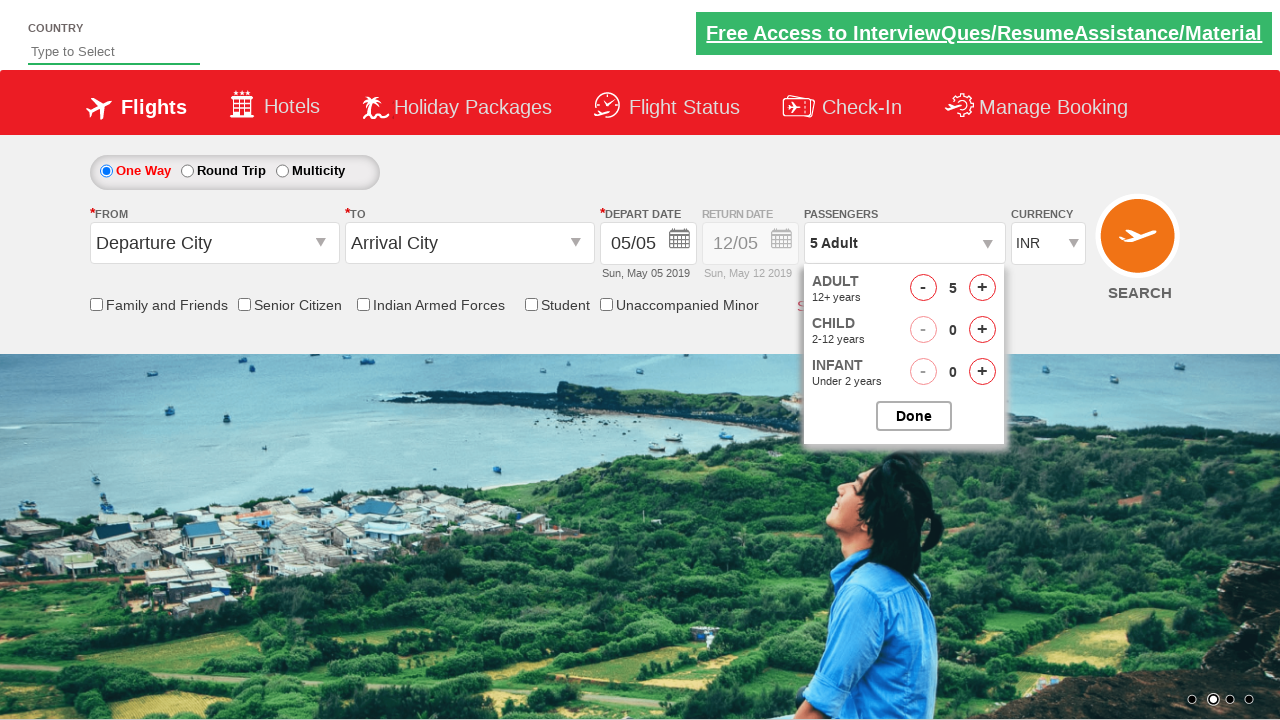

Closed the passenger selection dropdown at (914, 416) on #btnclosepaxoption
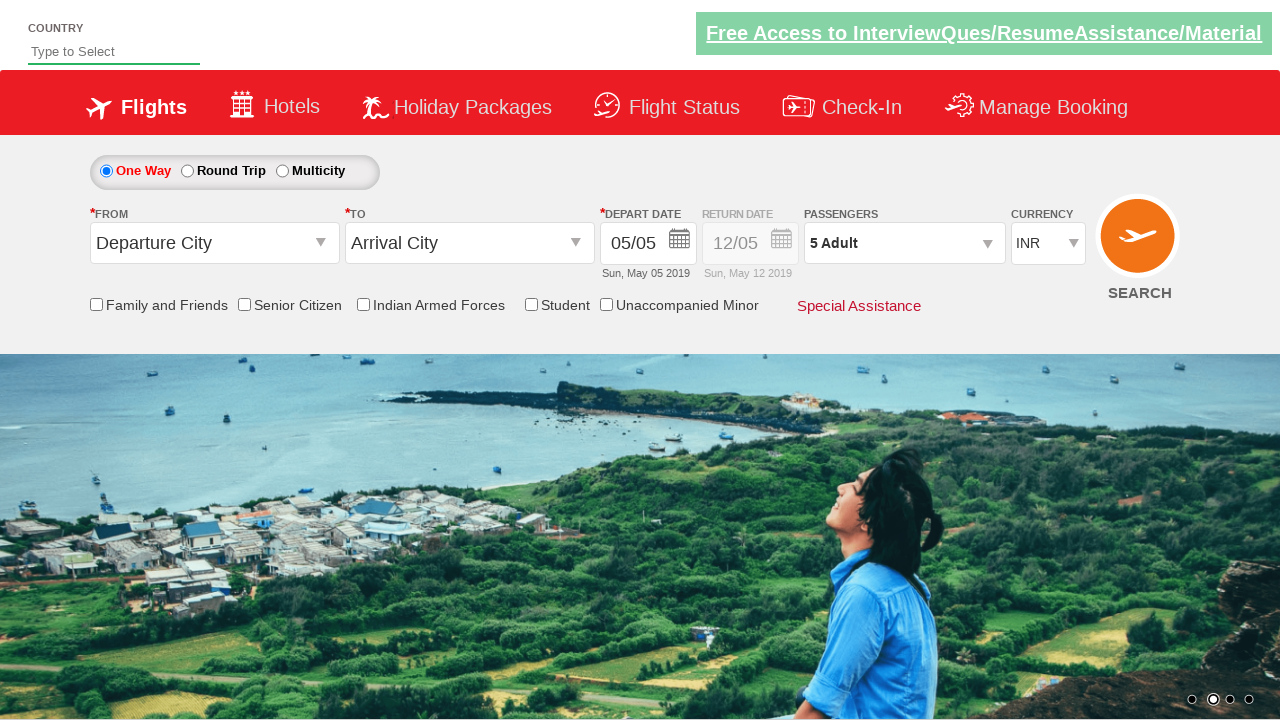

Verified passenger count shows '5 Adult'
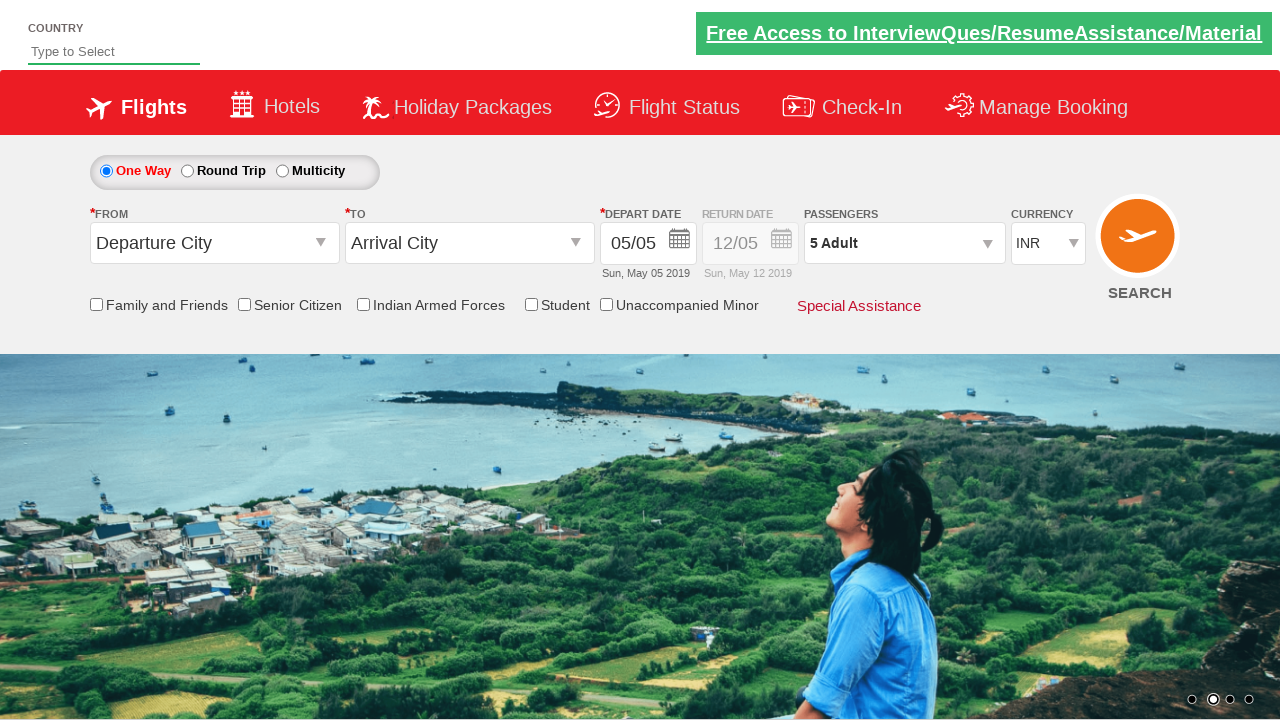

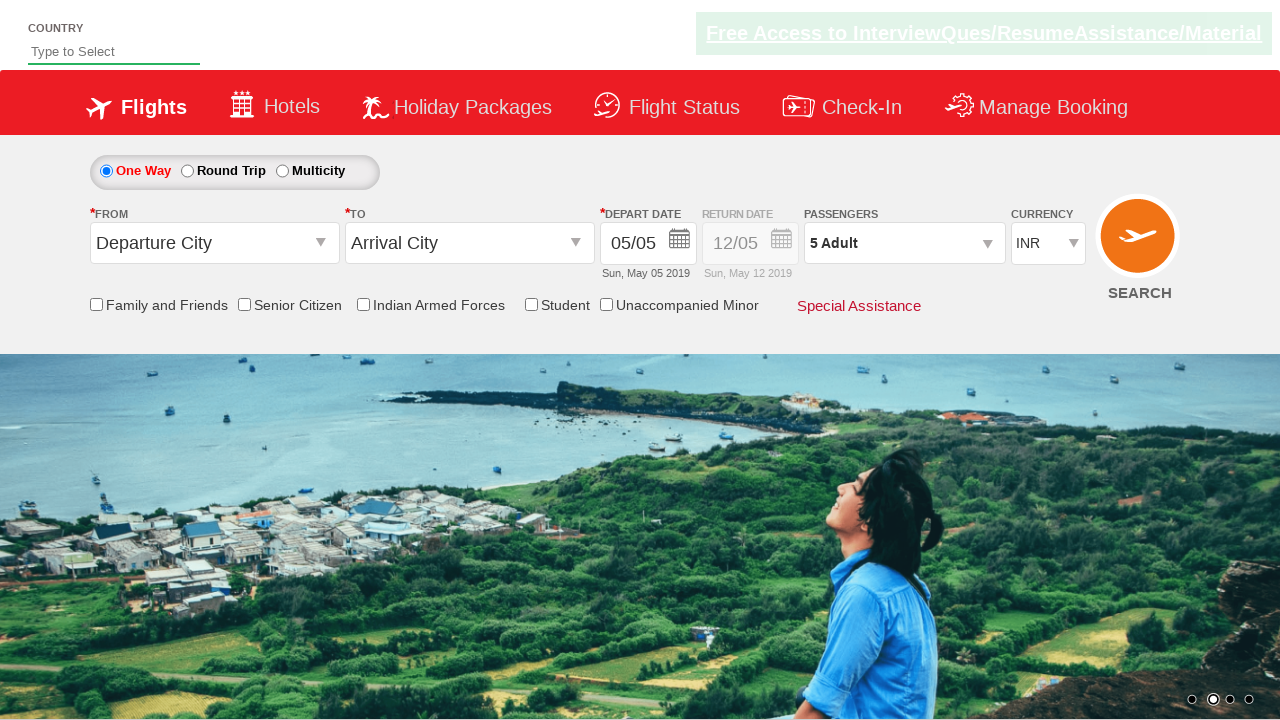